Tests right-click functionality by performing a context click on a button and verifying the success message appears

Starting URL: https://demoqa.com/buttons

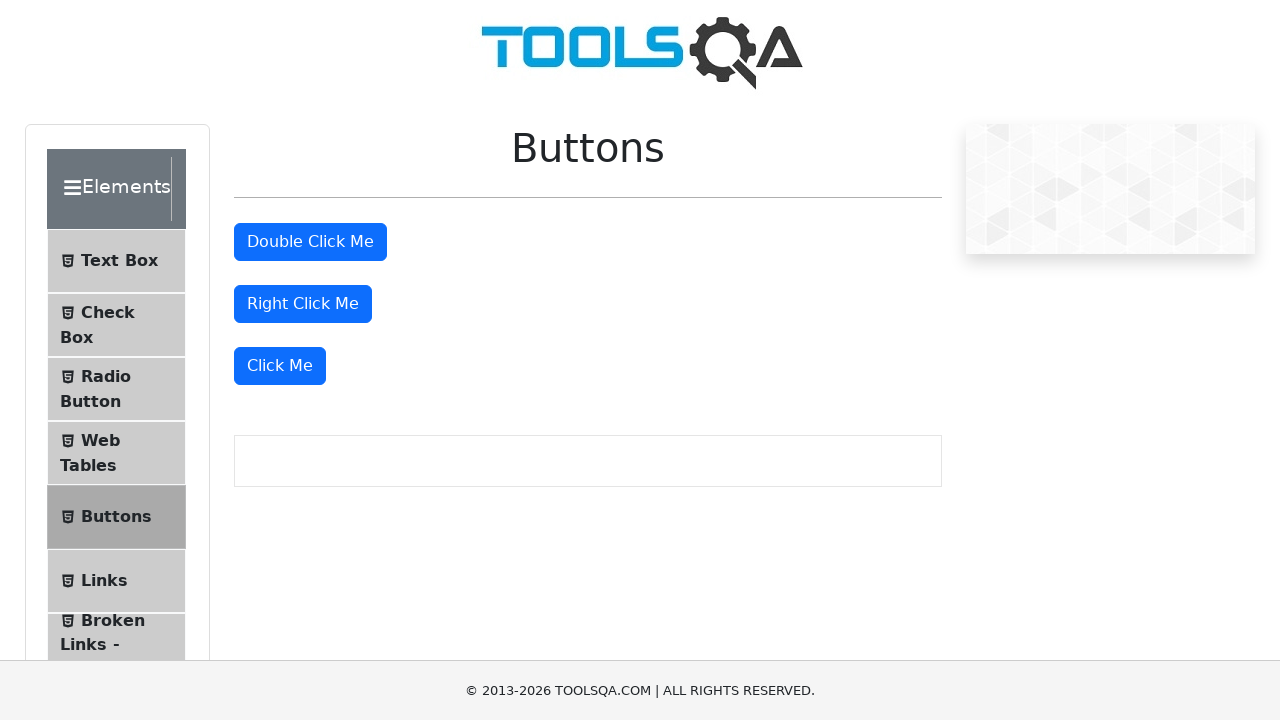

Right-clicked on 'Right click me' button at (303, 304) on #rightClickBtn
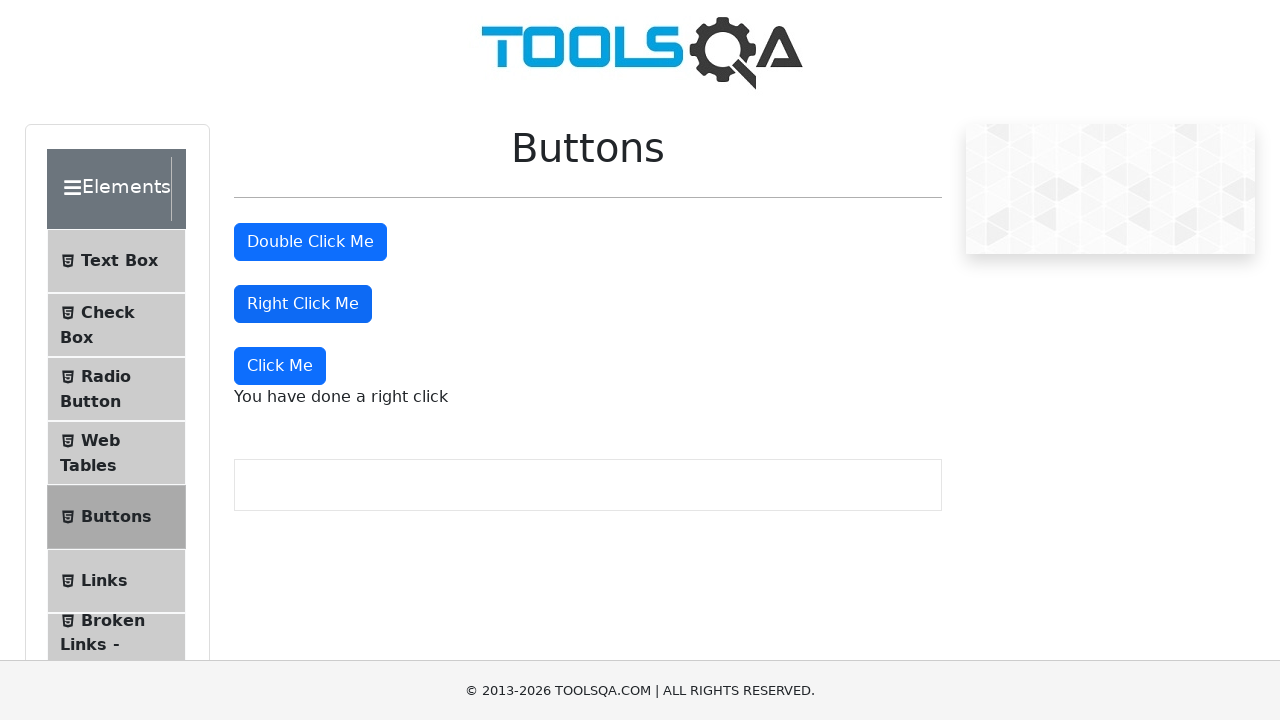

Right-click success message appeared
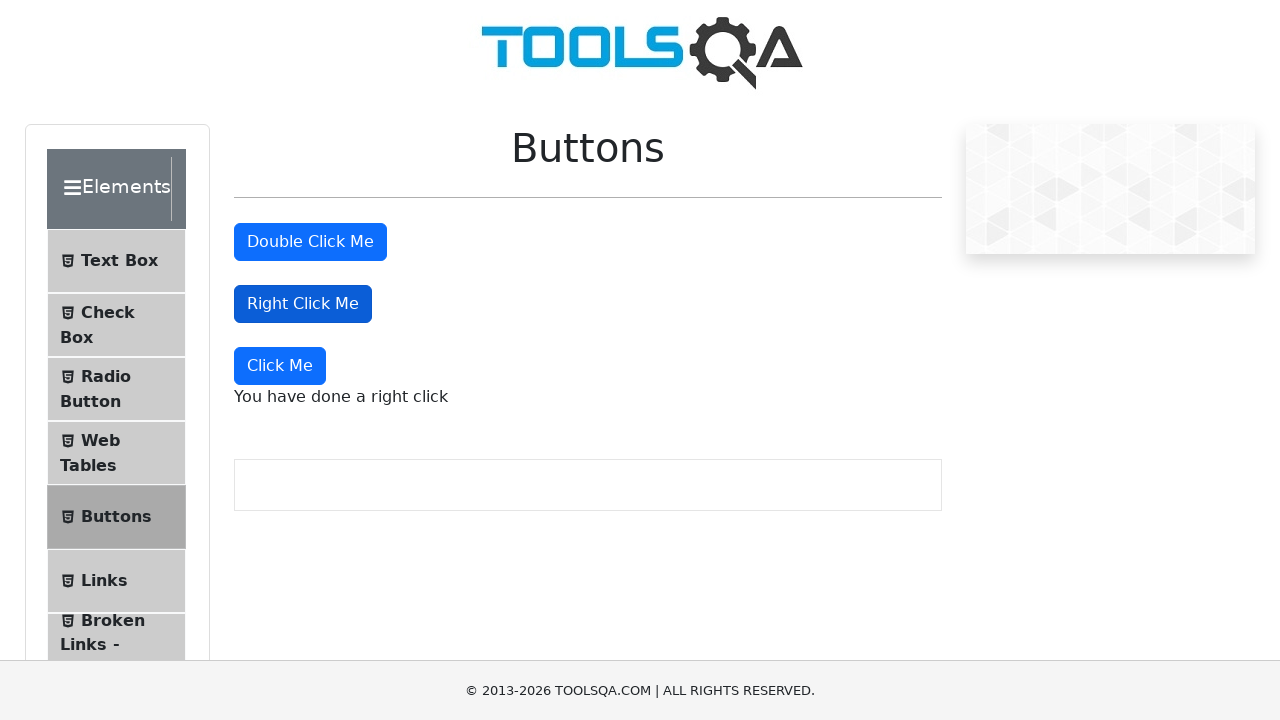

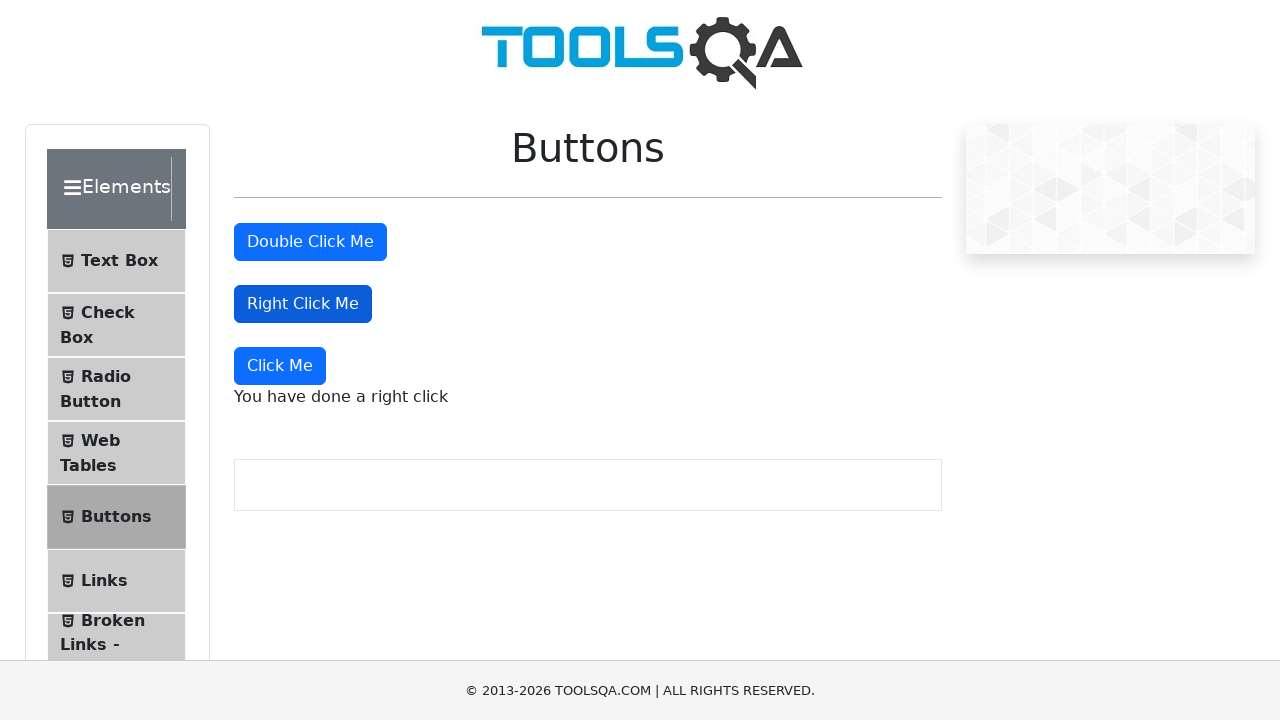